Tests navigation by clicking the "Get started" link and verifying the URL changes to the intro page

Starting URL: https://playwright.dev/

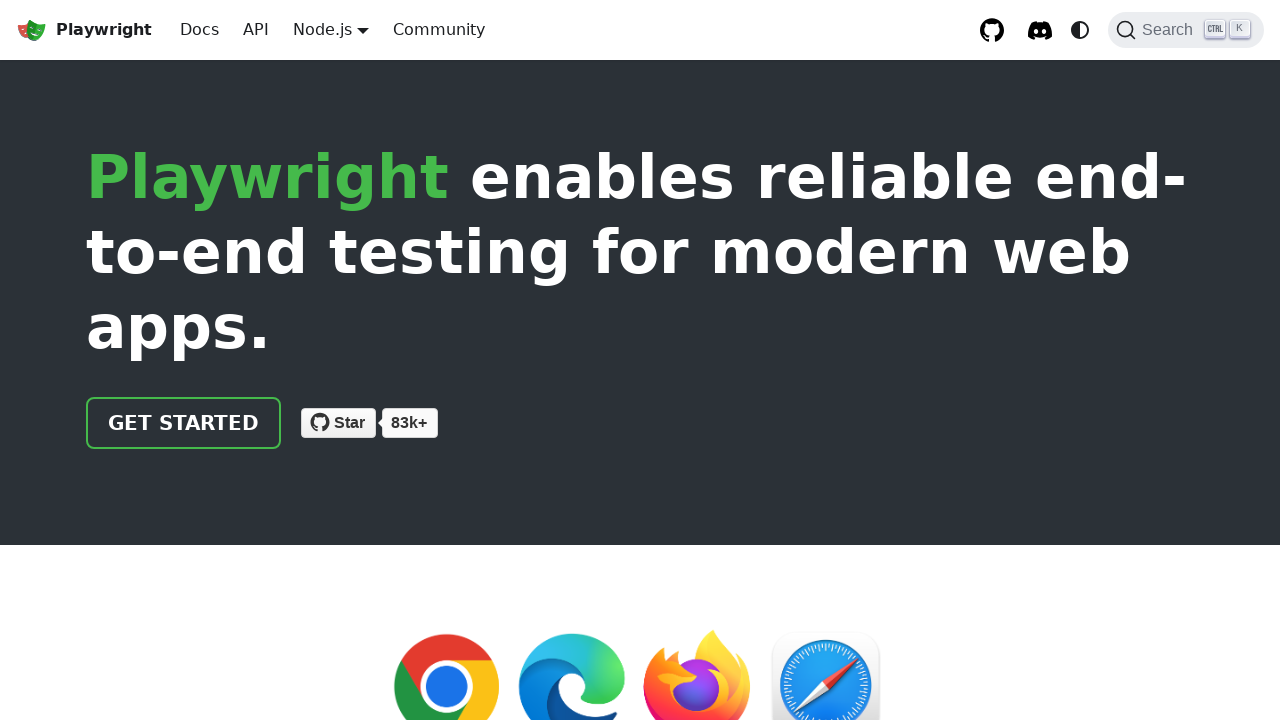

Clicked 'Get started' link at (184, 423) on internal:role=link[name="Get started"i]
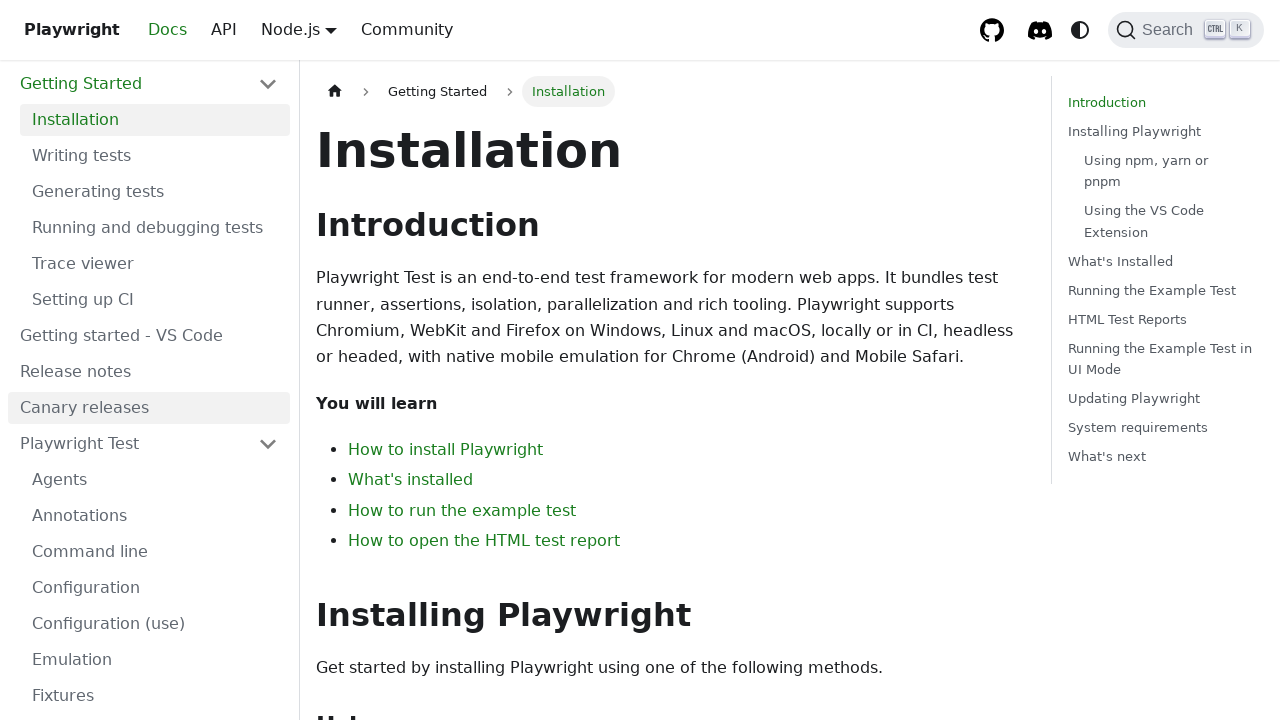

Navigated to intro page - URL changed to intro
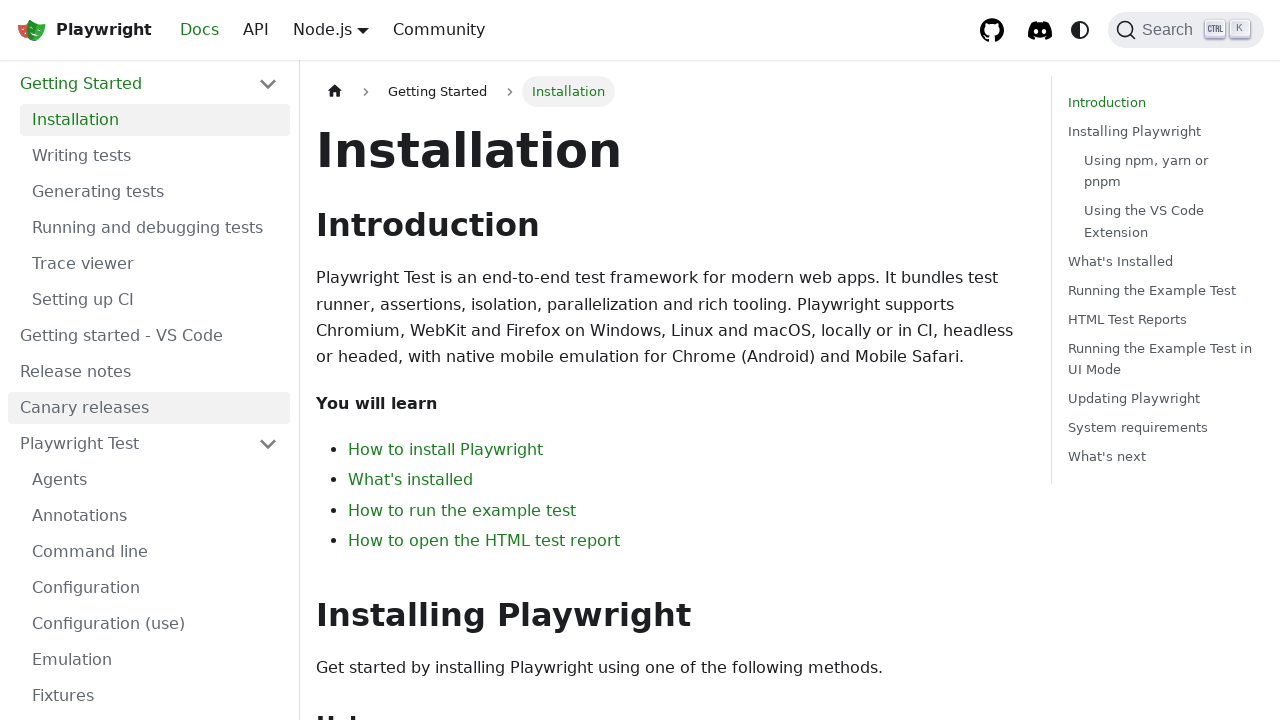

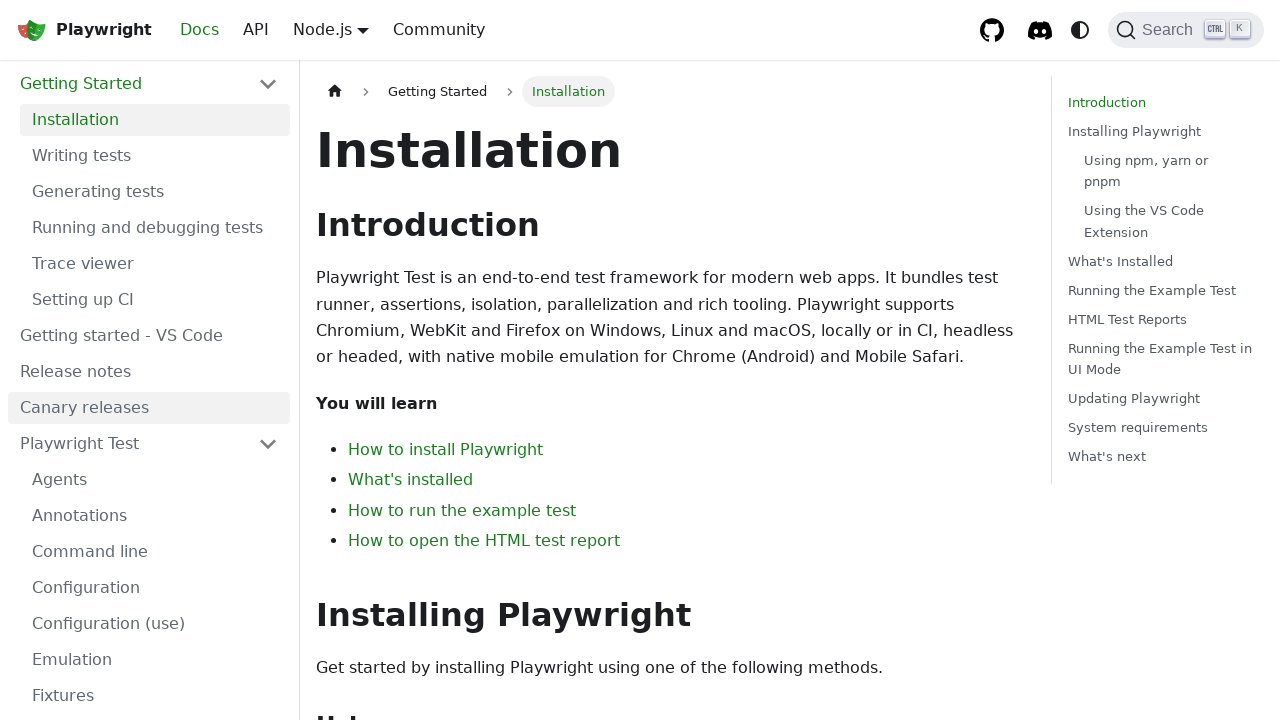